Navigates to a SofaScore football match page and scrolls down the page multiple times to load content

Starting URL: https://www.sofascore.com/football/match/inter-miami-cf-new-york-red-bulls/gabsccKc#id:11911622

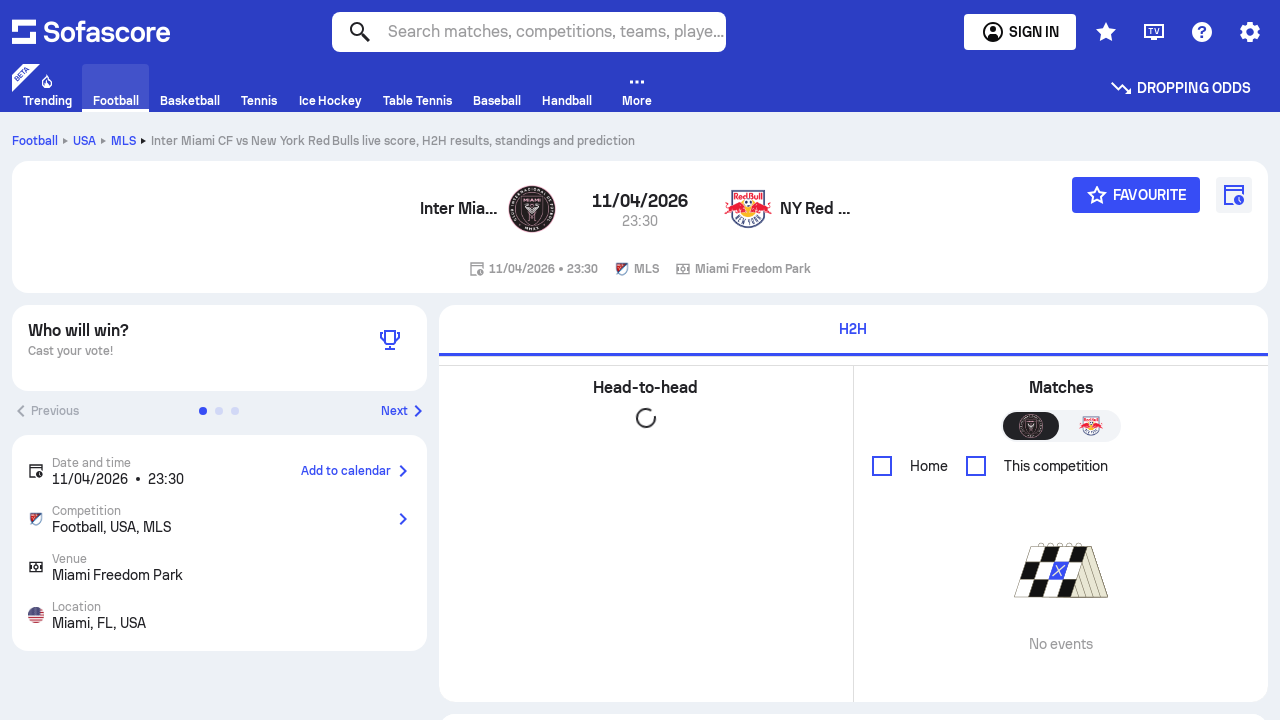

Scrolled down the page by 400 pixels
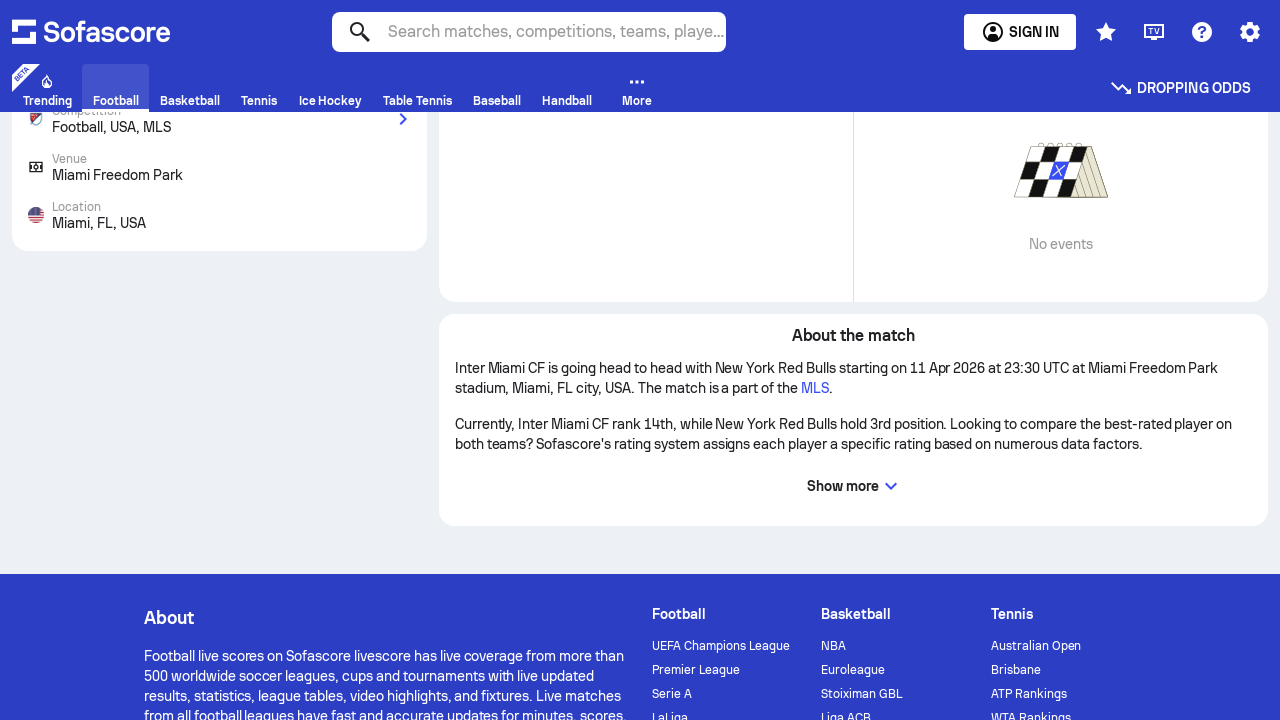

Waited 1 second for content to load
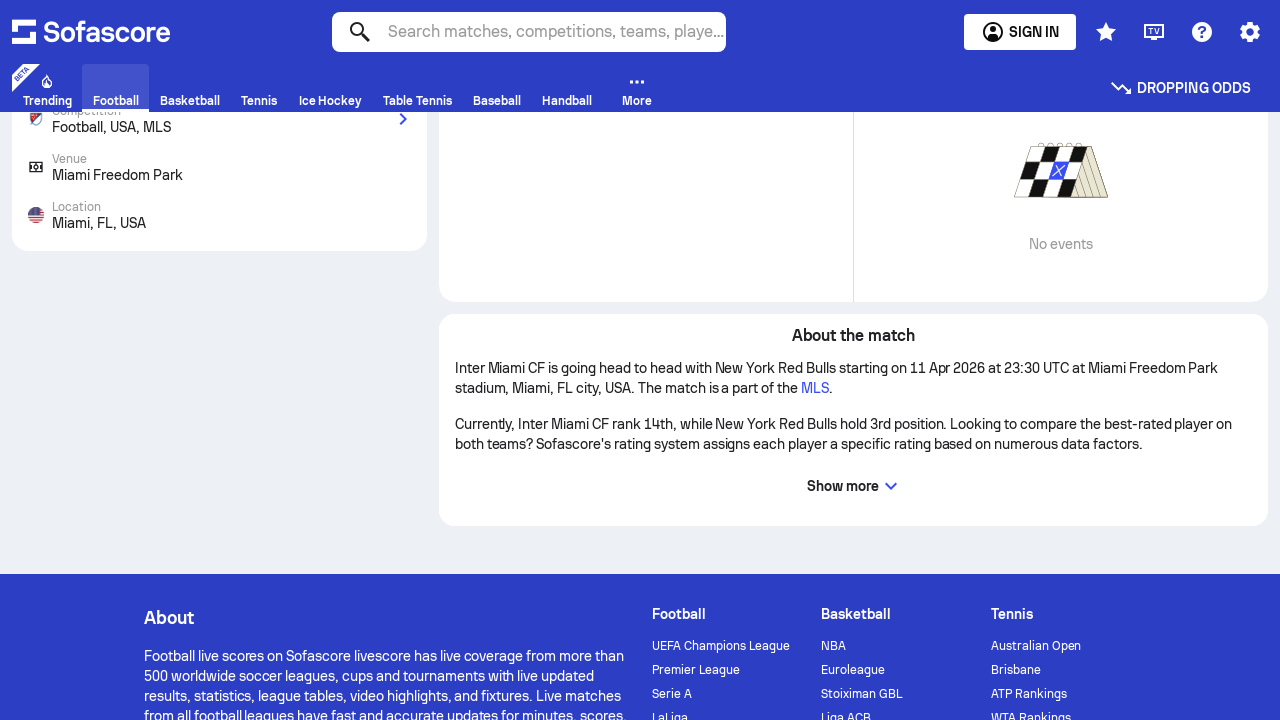

Scrolled down the page by 400 pixels
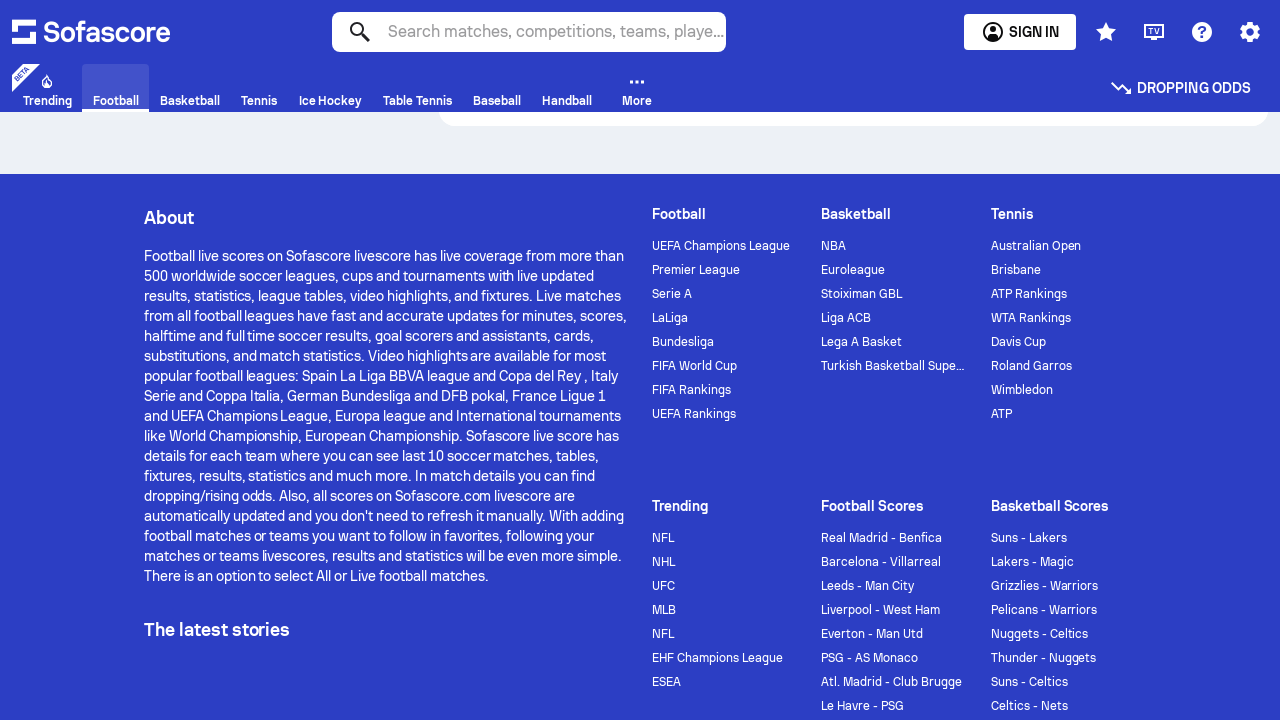

Waited 1 second for content to load
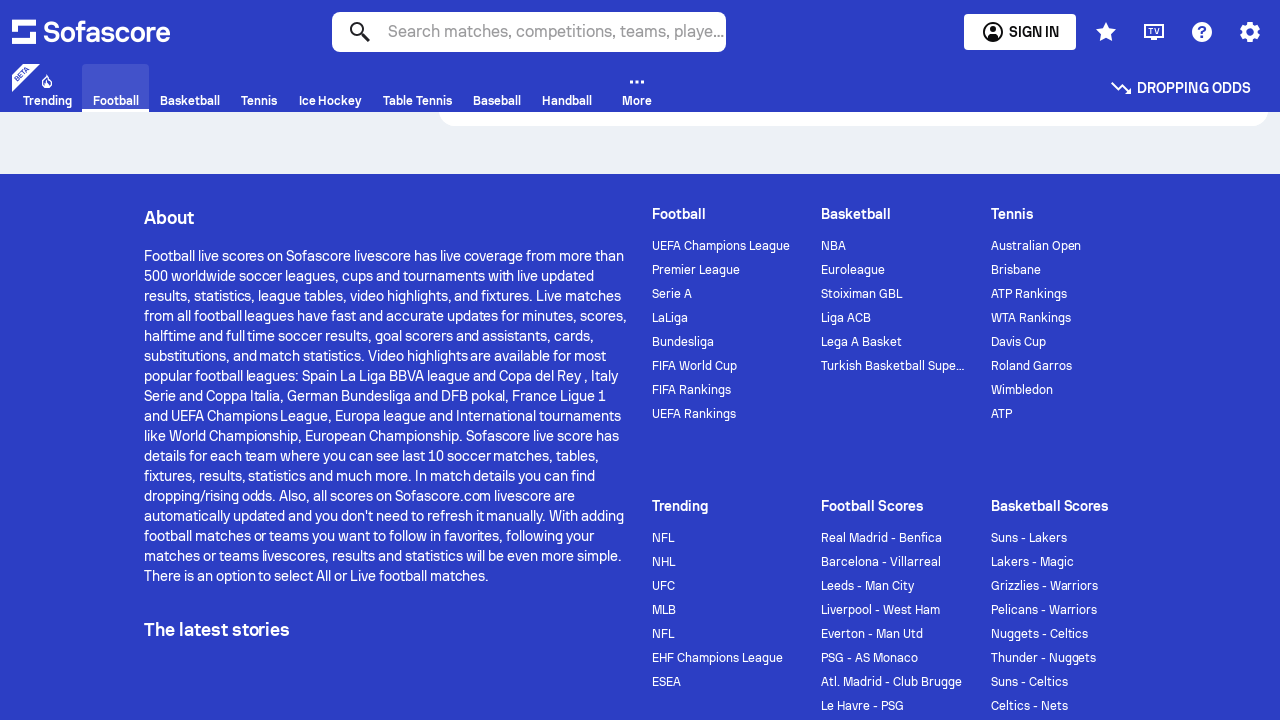

Scrolled down the page by 400 pixels
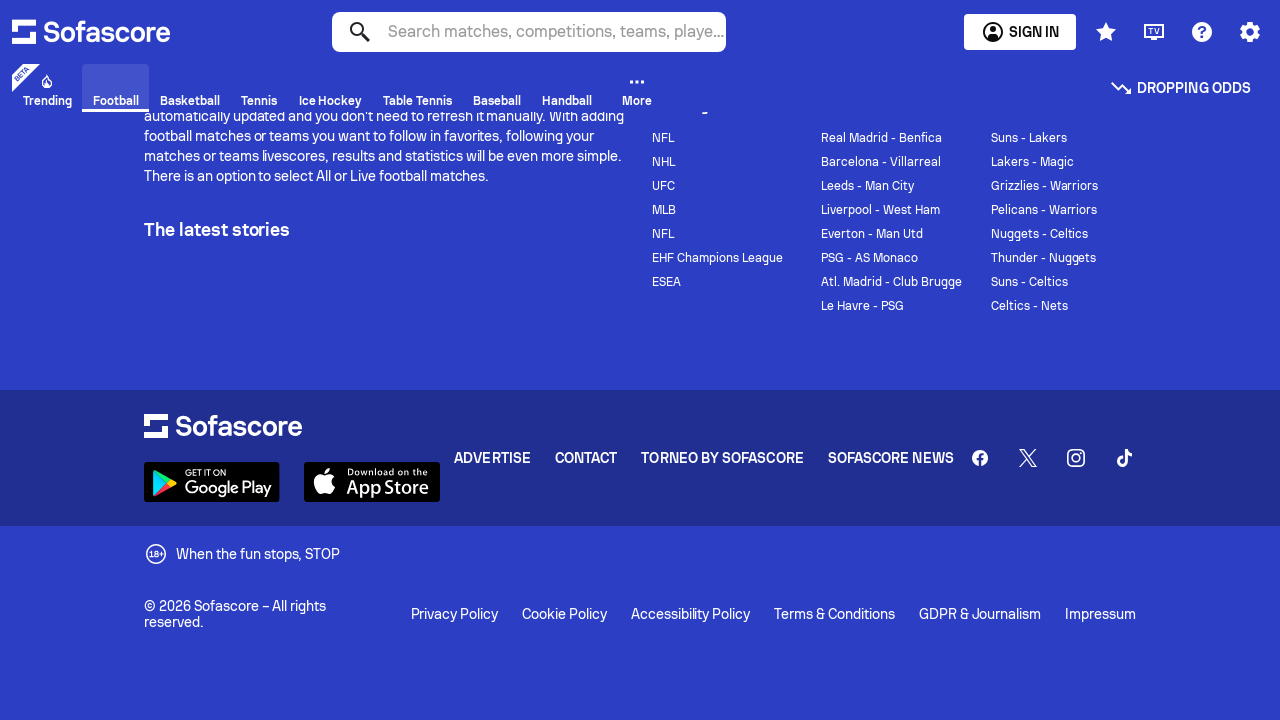

Waited 1 second for content to load
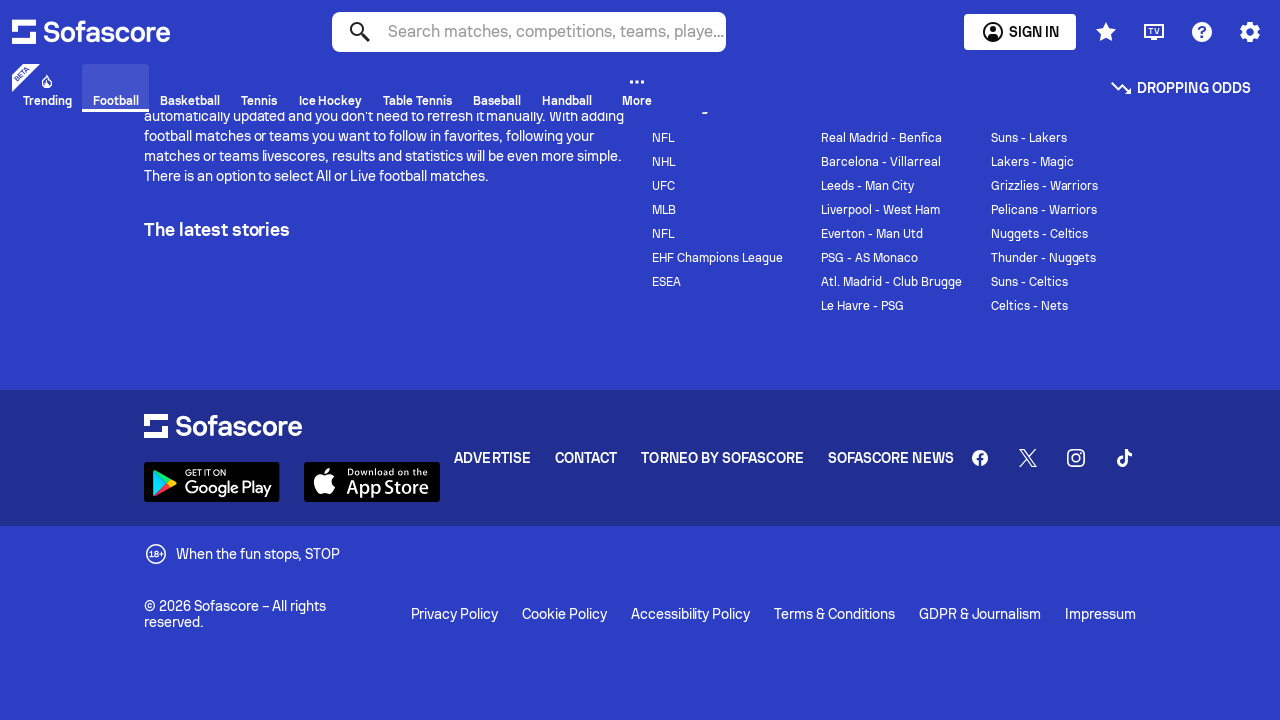

Scrolled down the page by 400 pixels
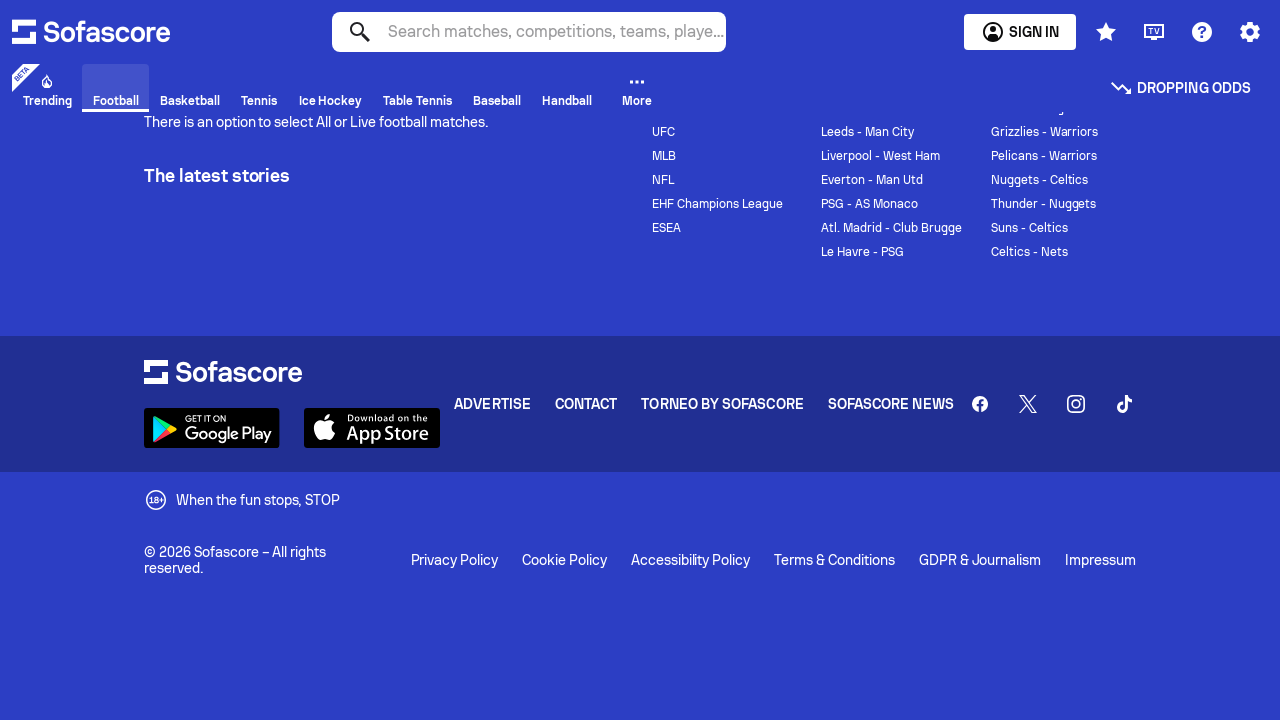

Waited 1 second for content to load
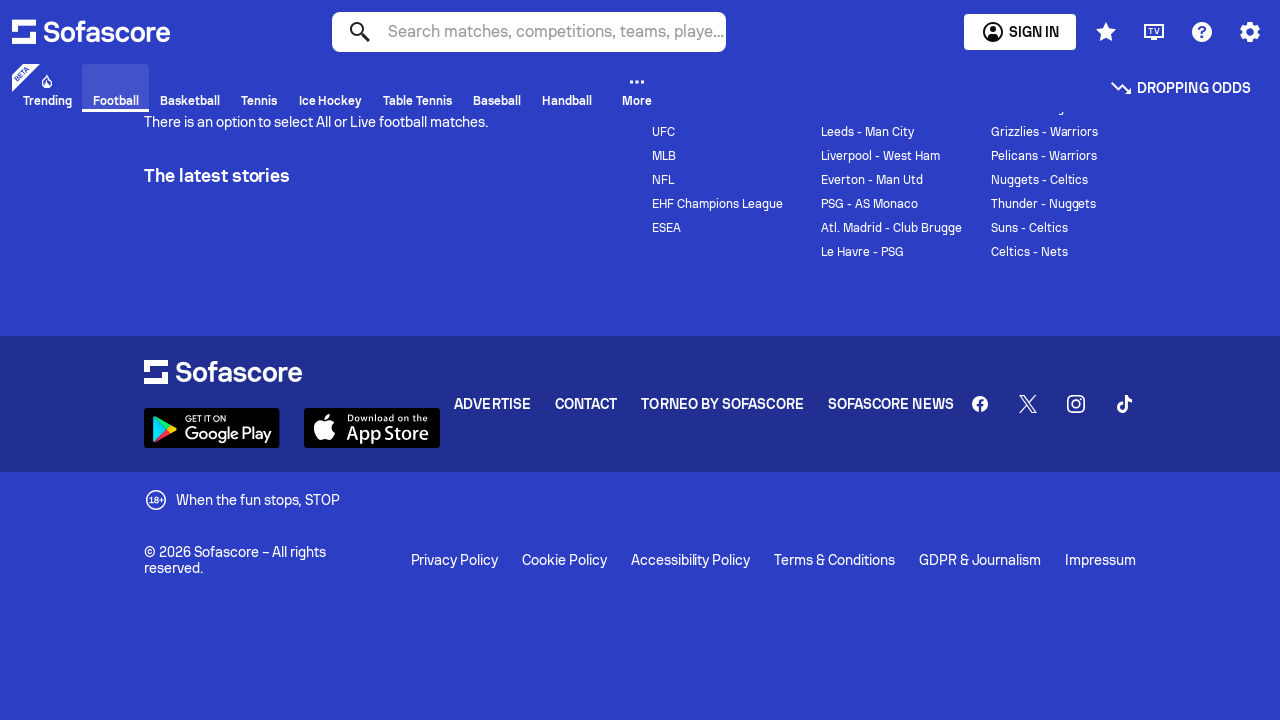

Scrolled down the page by 400 pixels
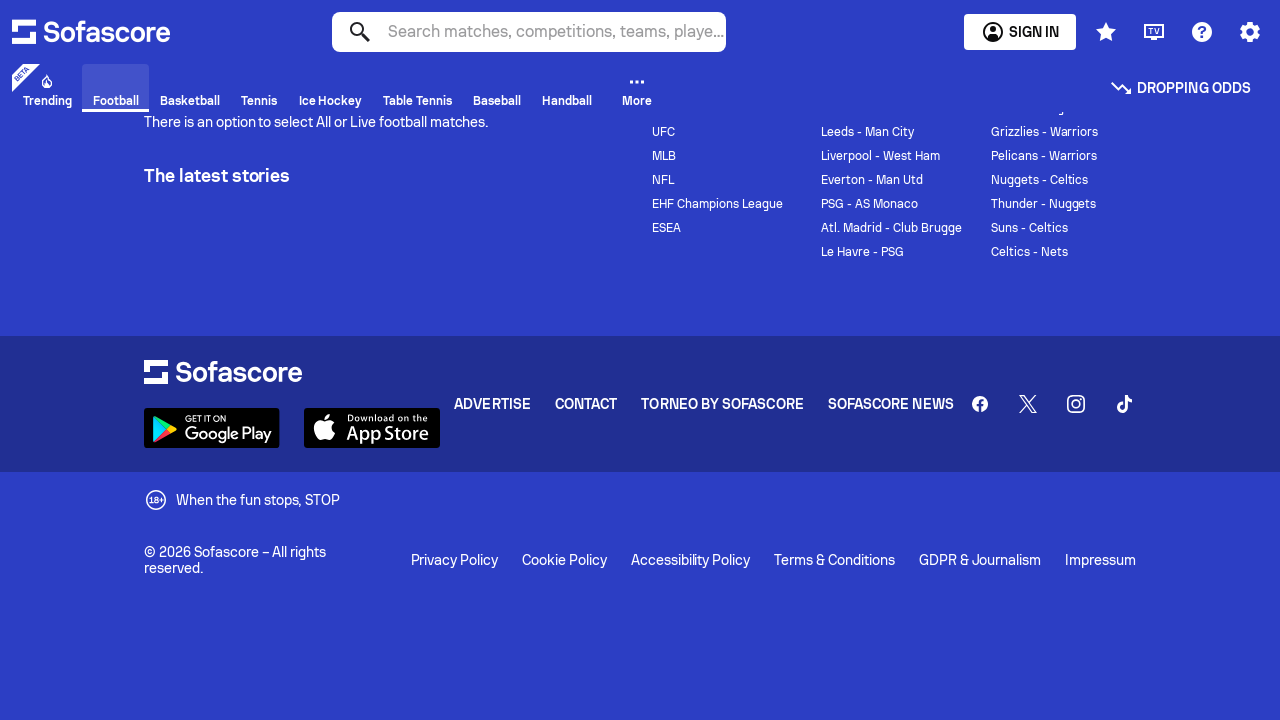

Waited 1 second for content to load
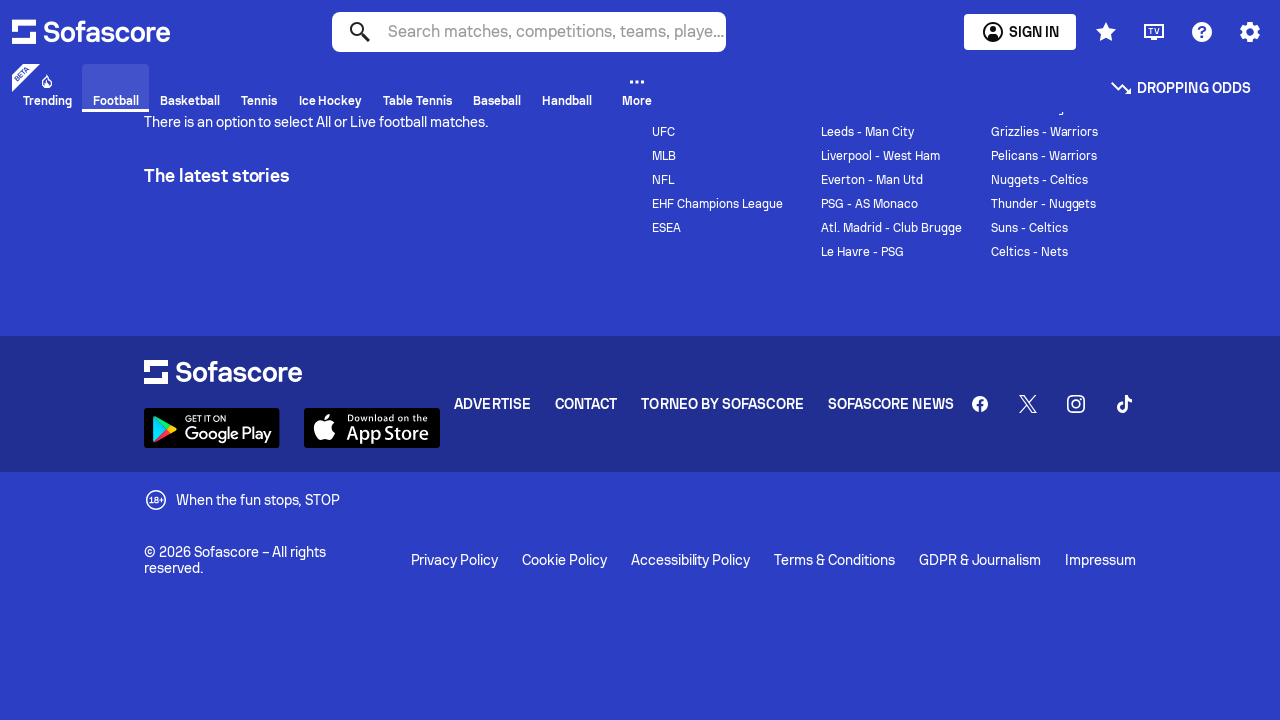

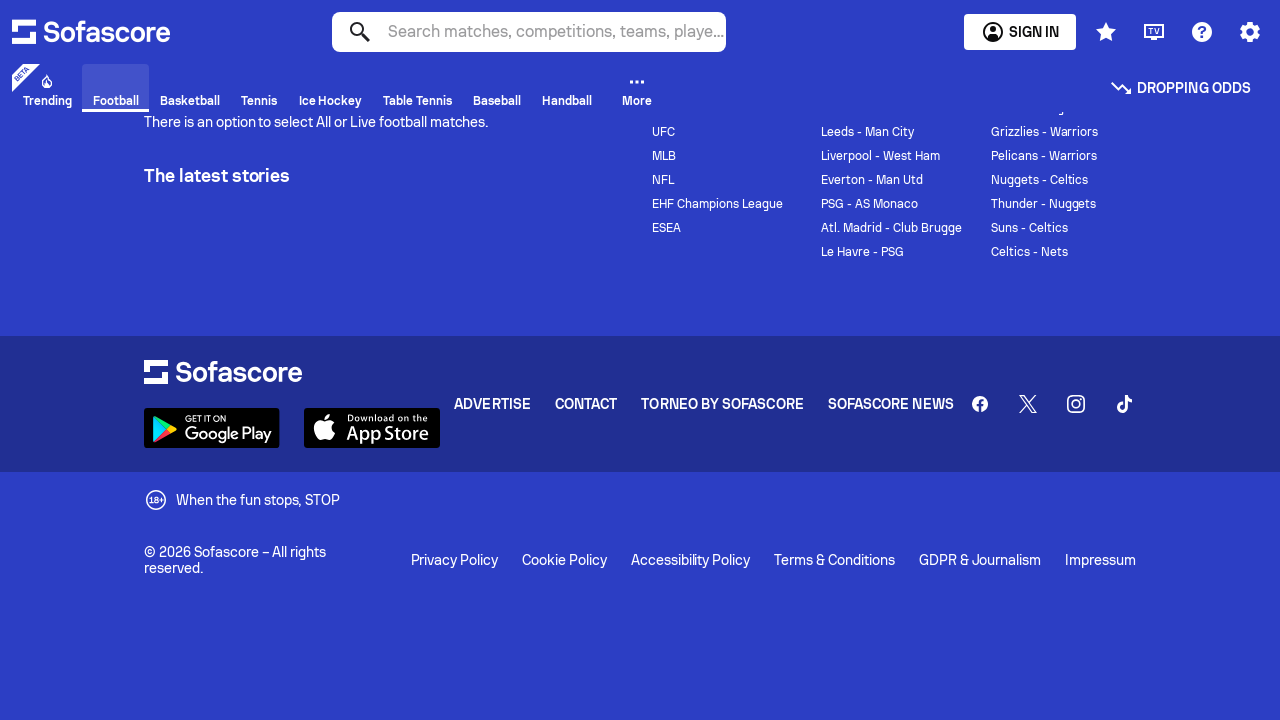